Tests checkbox functionality on an automation practice page by clicking a checkbox to select it, verifying selection state, then clicking again to deselect it.

Starting URL: https://rahulshettyacademy.com/AutomationPractice/

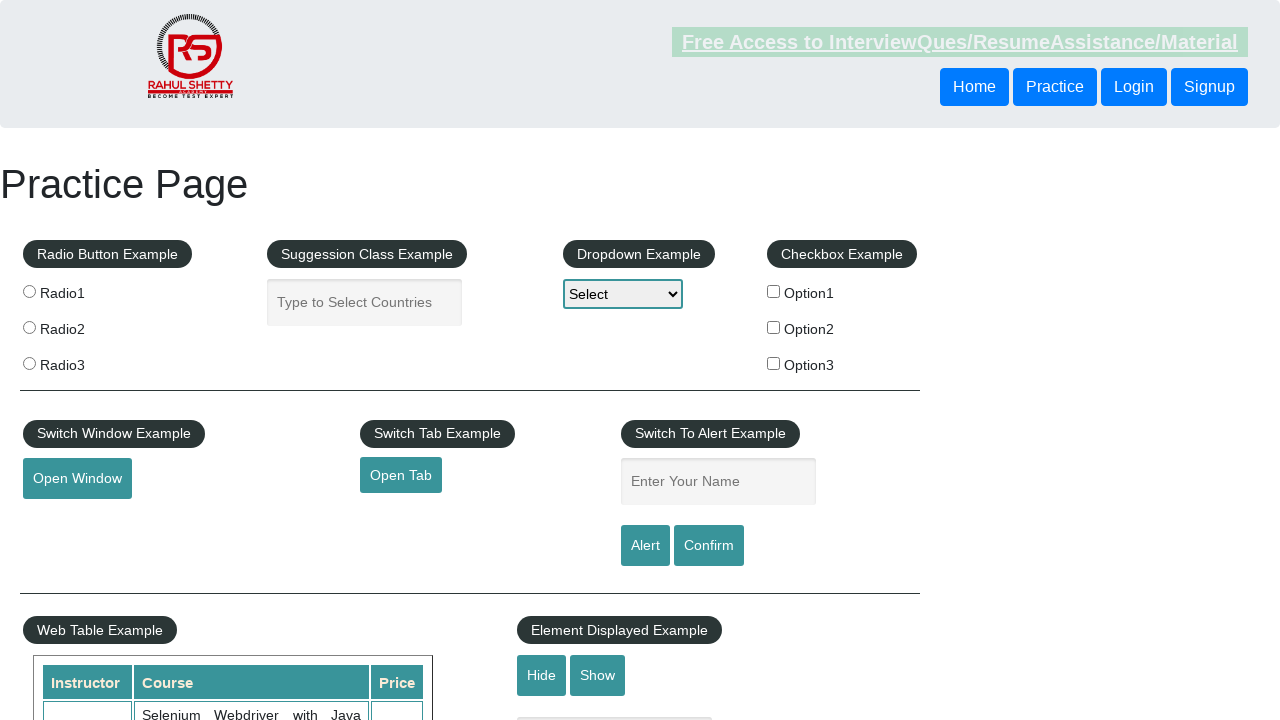

Navigated to automation practice page
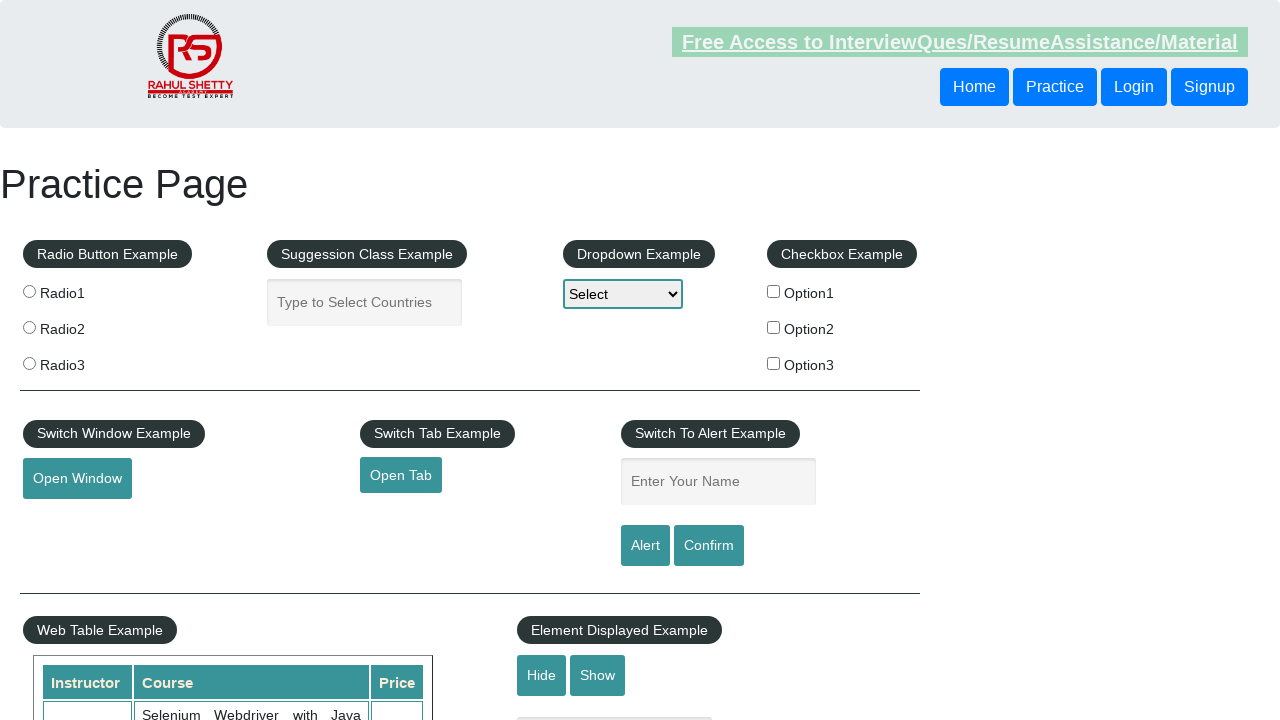

Clicked checkbox to select it at (774, 291) on #checkBoxOption1
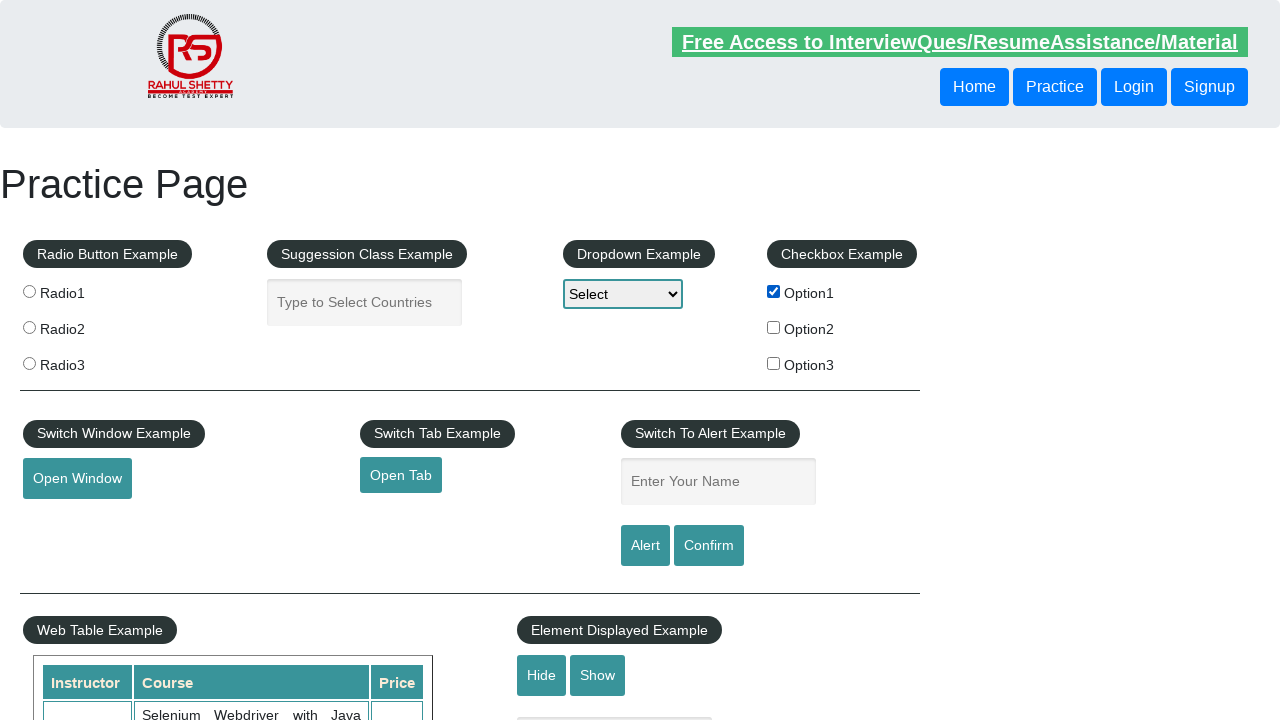

Verified checkbox is selected: True
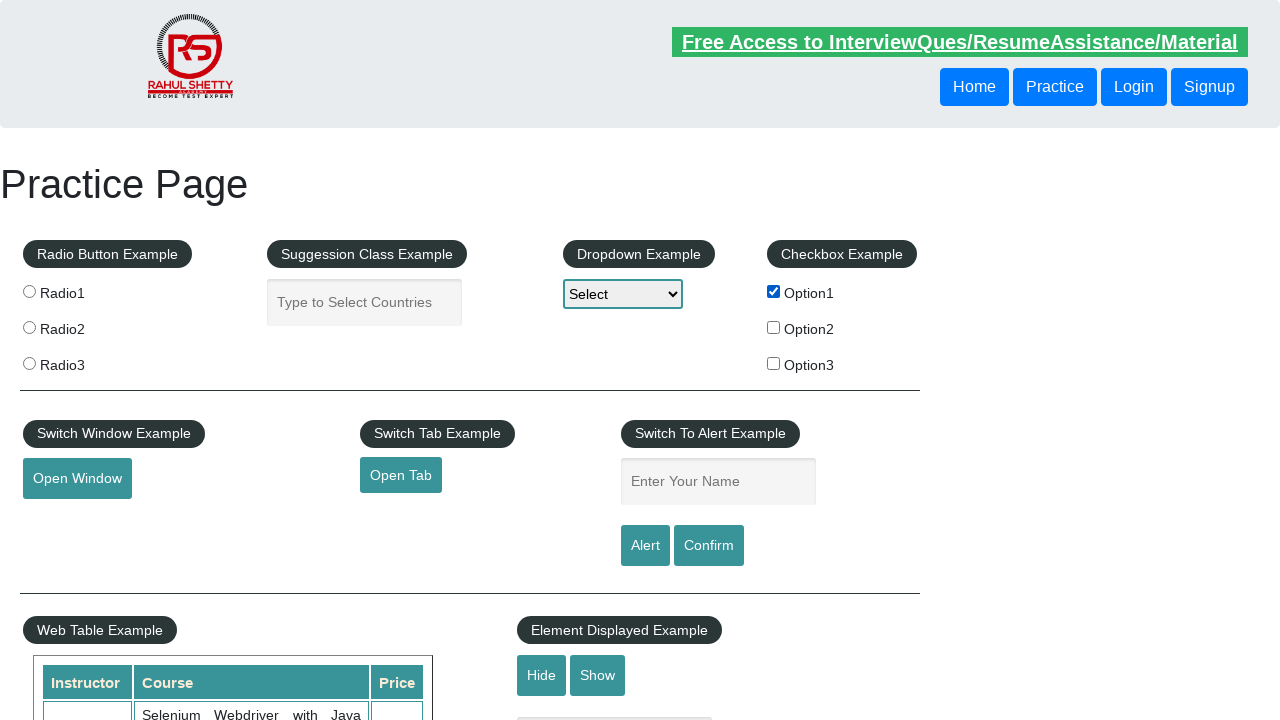

Clicked checkbox again to deselect it at (774, 291) on #checkBoxOption1
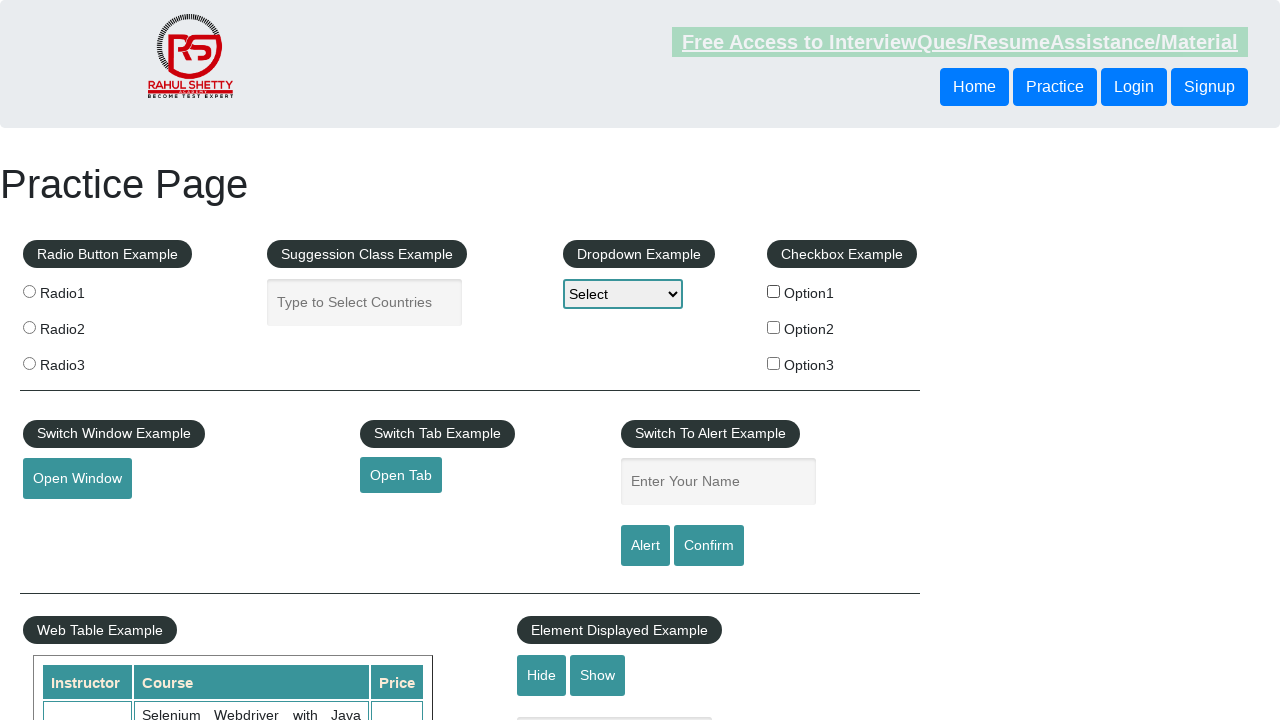

Verified checkbox is deselected: False
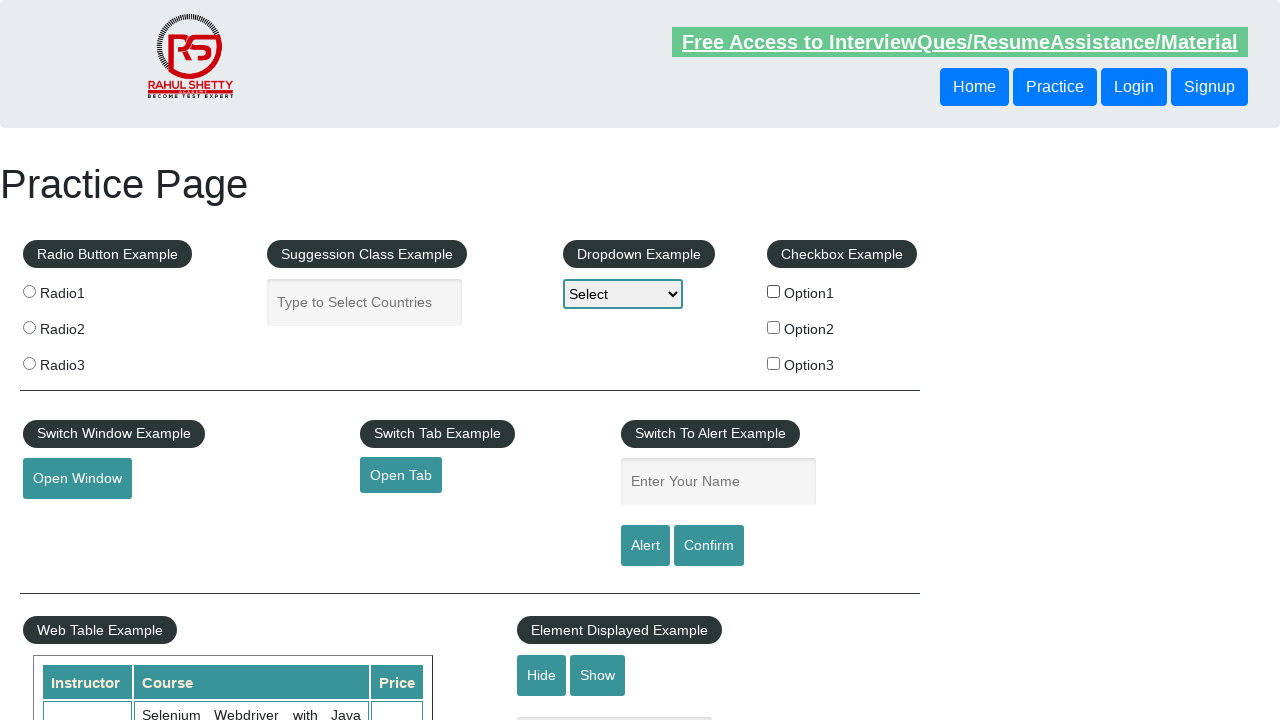

Counted total checkboxes on page: 3
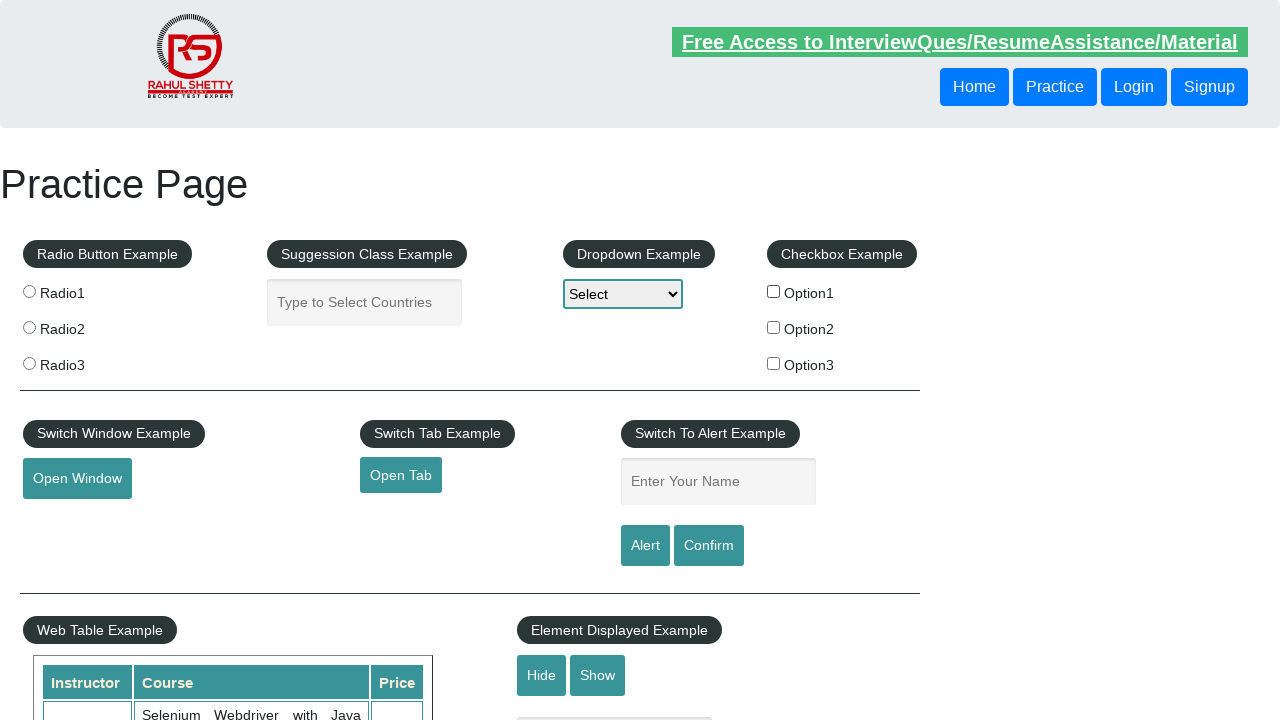

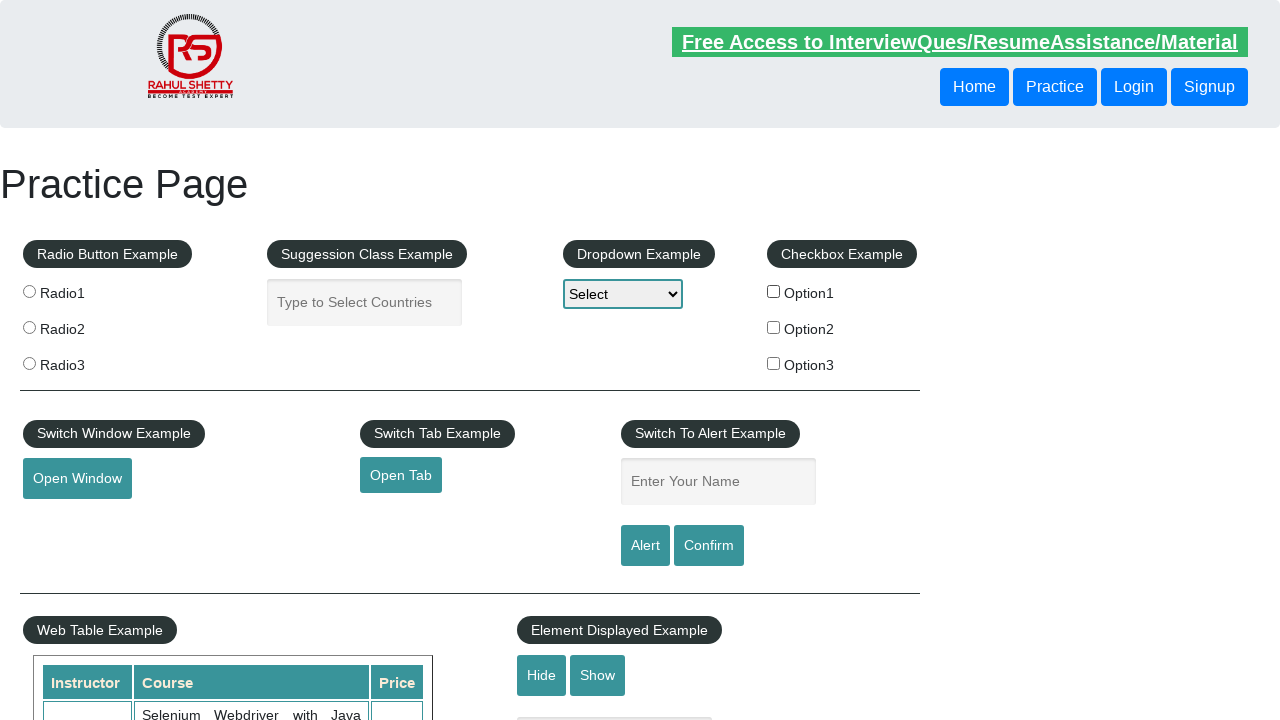